Tests Sprint 3 by selecting a radio button, filling name fields, and navigating to Sprint 4.

Starting URL: https://ultimateqa.com/sample-application-lifecycle-sprint-3/

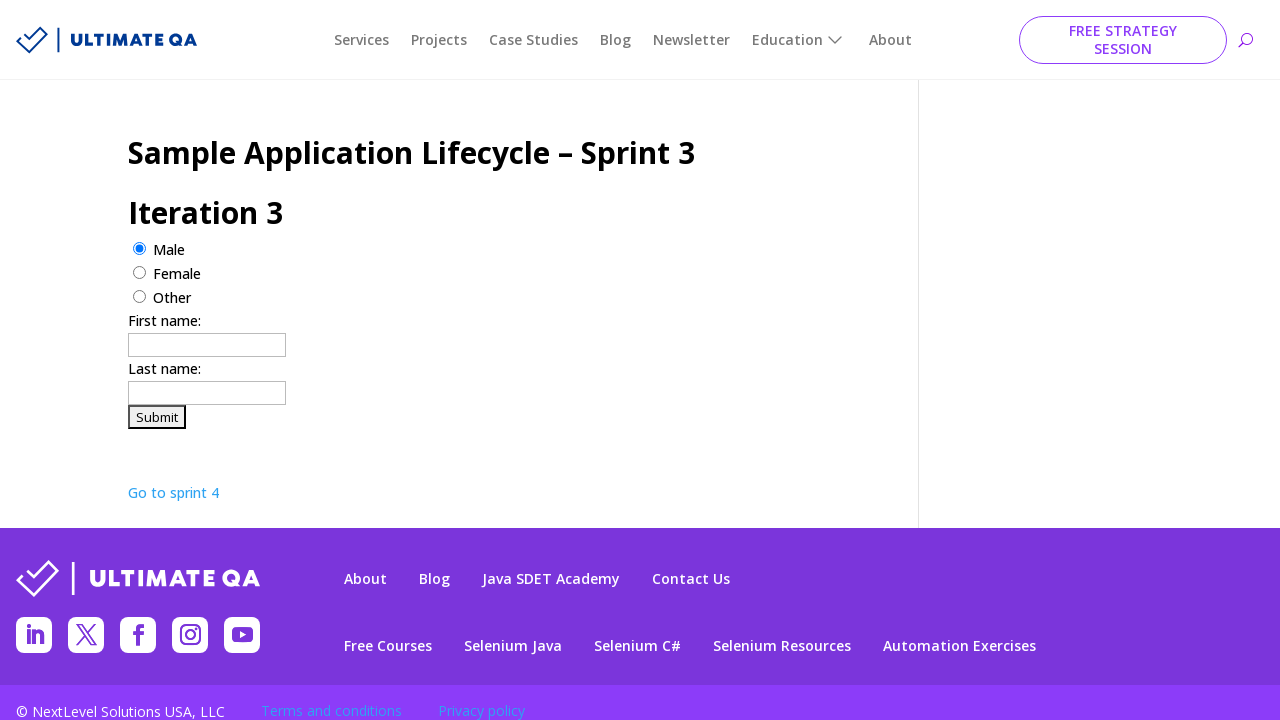

Form loaded - firstname input field is visible
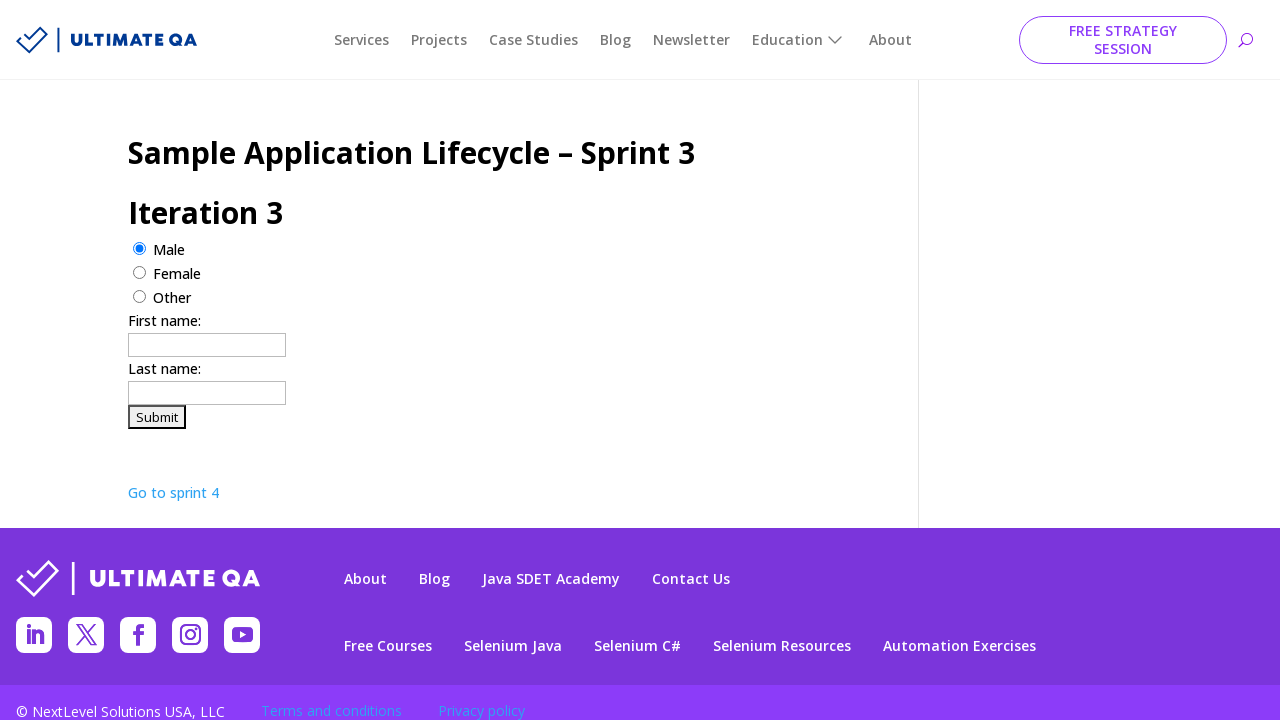

Selected 'other' radio button at (140, 296) on input[value='other']
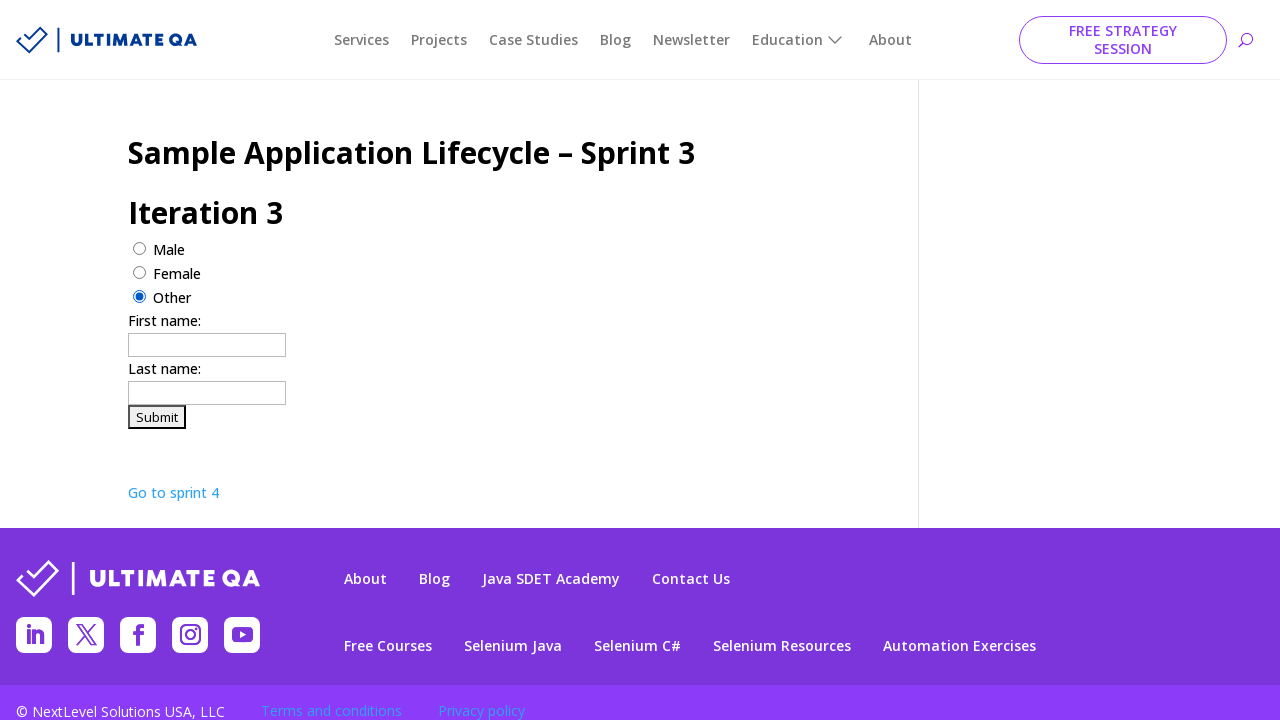

Filled firstname field with 'Roberto' on input[name="firstname"]
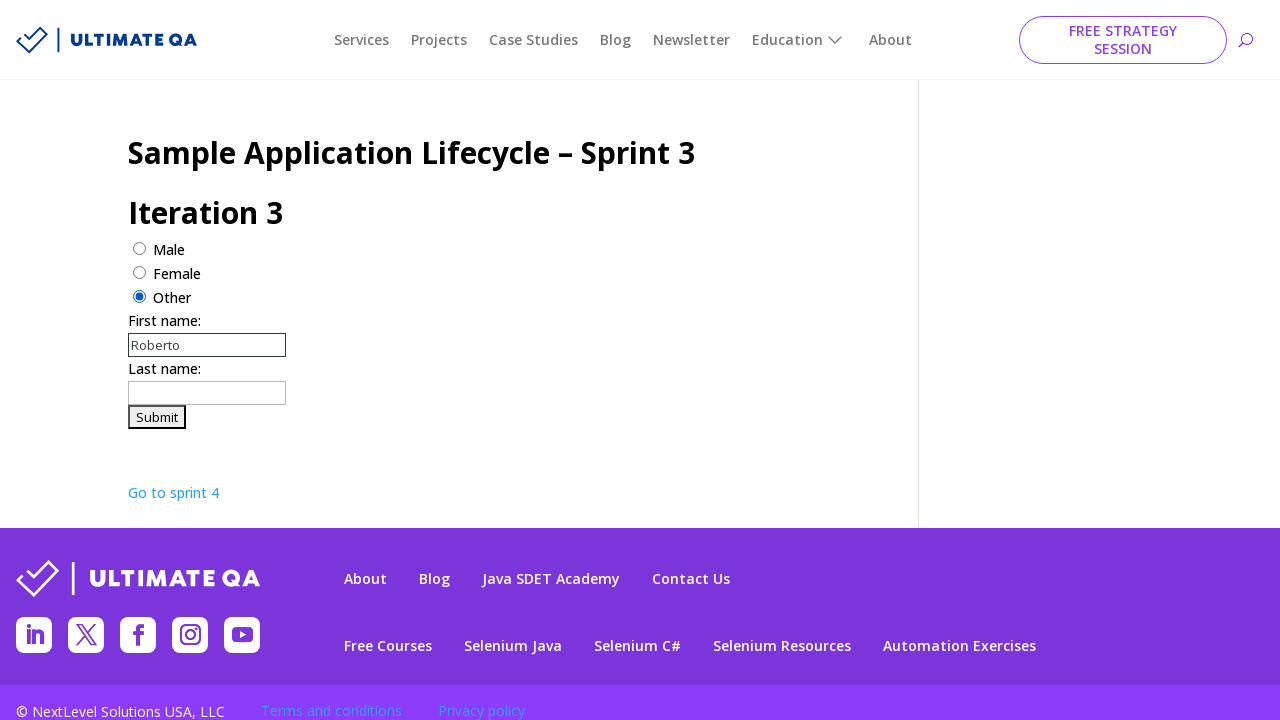

Filled lastname field with 'Fernandez' on input[name="lastname"]
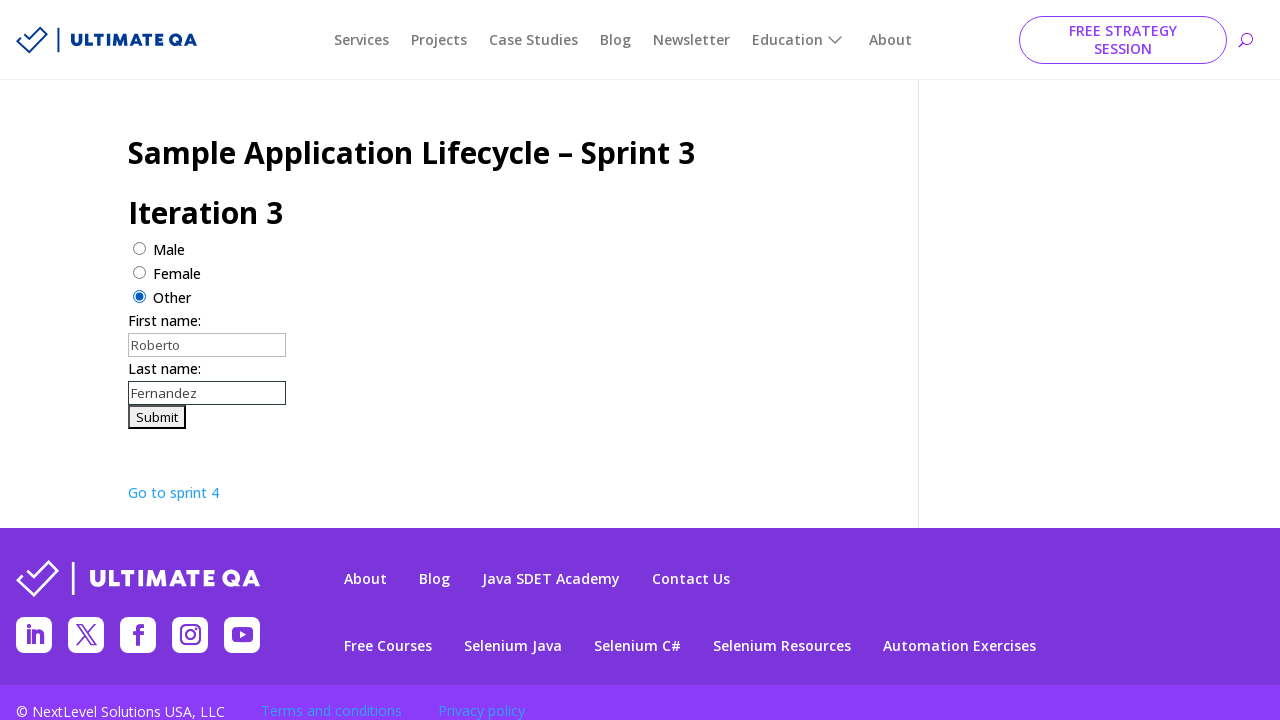

Clicked 'Go to sprint 4' link to navigate to Sprint 4 at (174, 492) on xpath=//a[contains(text(),'Go to sprint 4')]
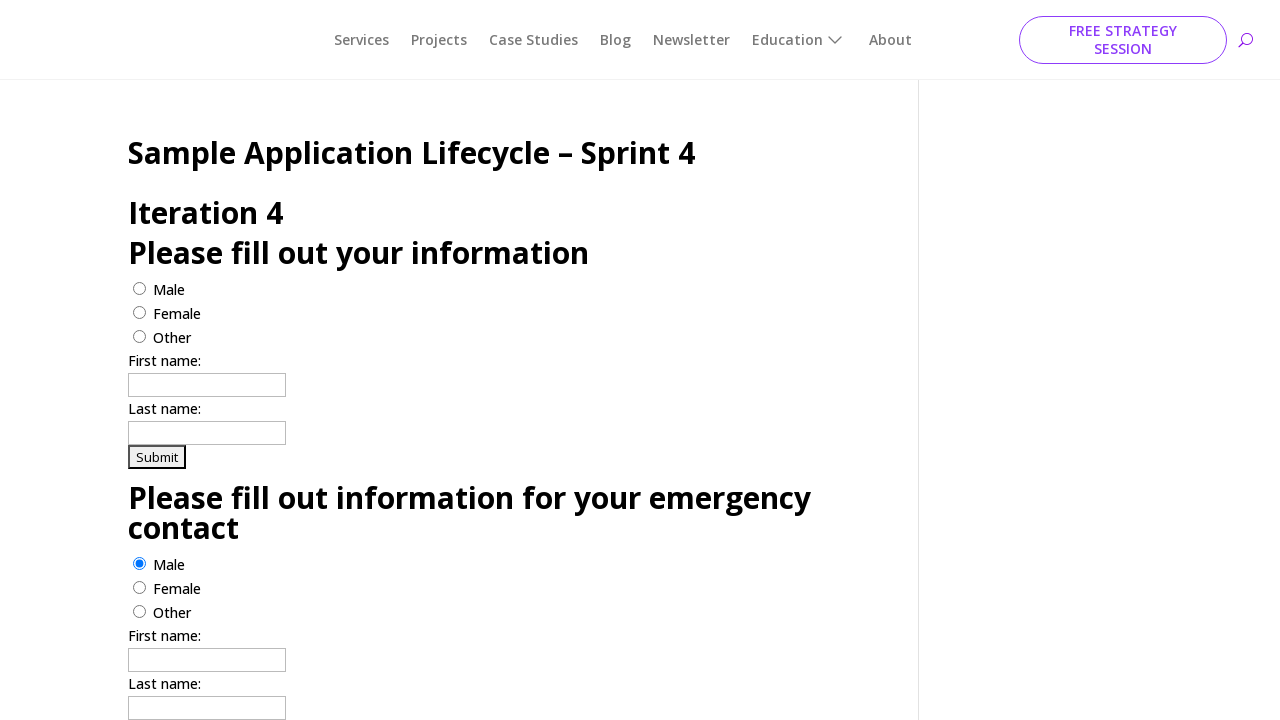

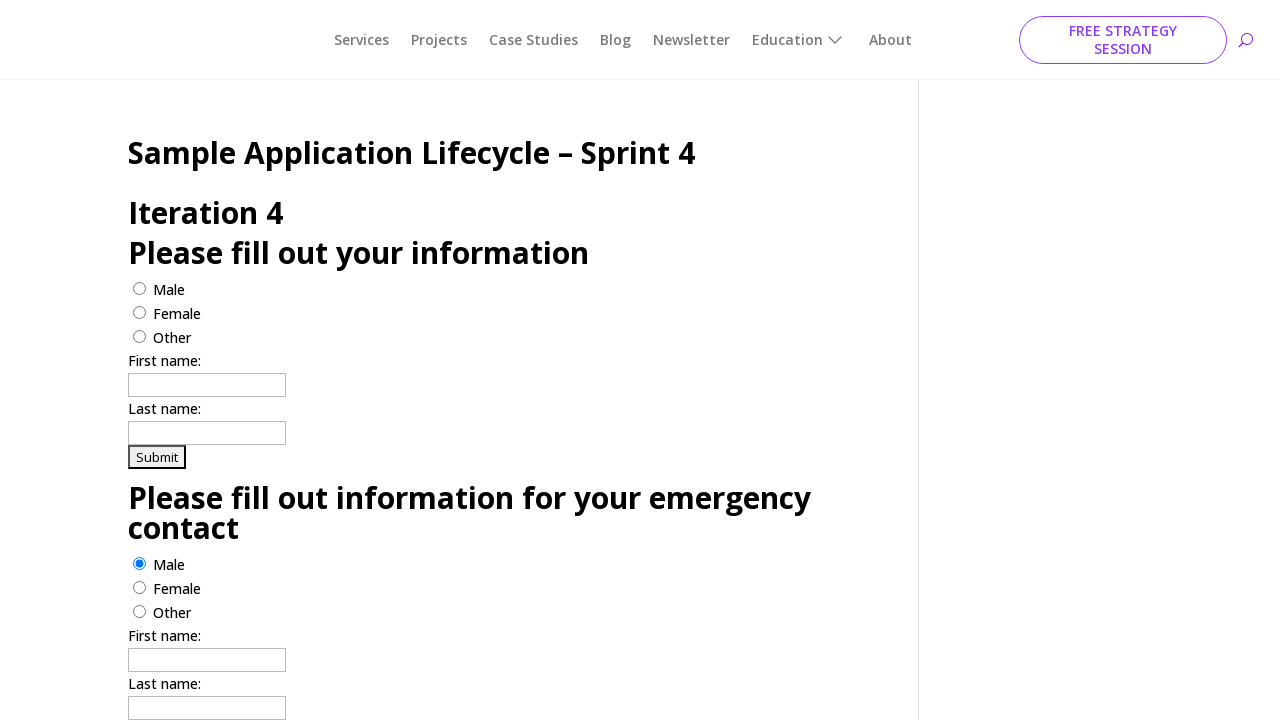